Demonstrates send_keys action by navigating to Selenium Python API documentation and searching for "send_keys" in the search box

Starting URL: https://www.selenium.dev/selenium/docs/api/py/genindex.html

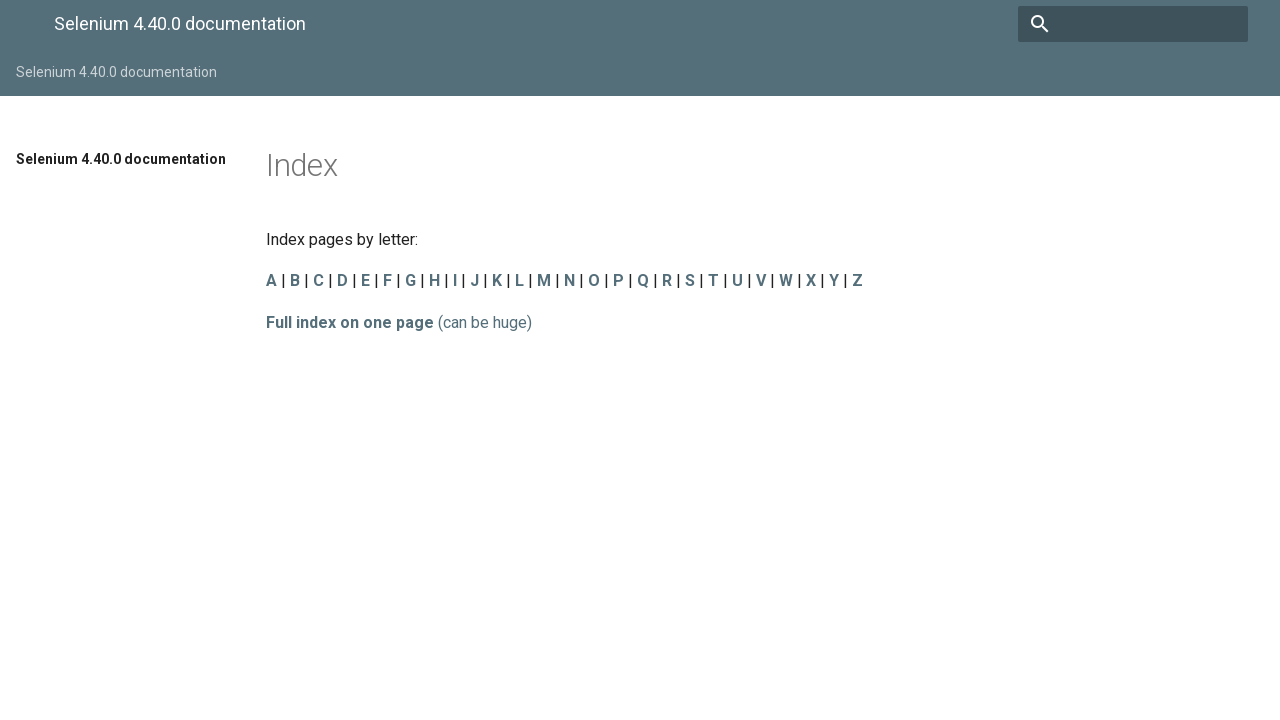

Clicked the search box on Selenium Python API documentation at (1133, 24) on input[name='q']
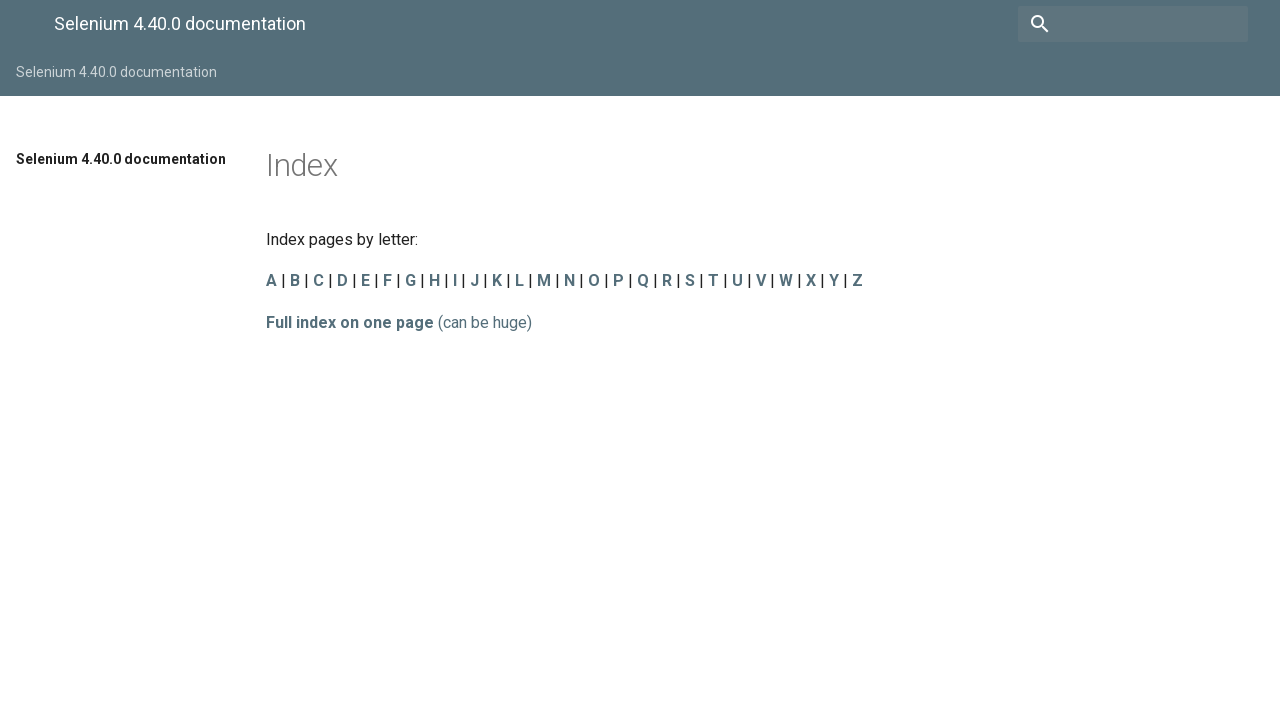

Filled search box with 'send_keys' query on input[name='q']
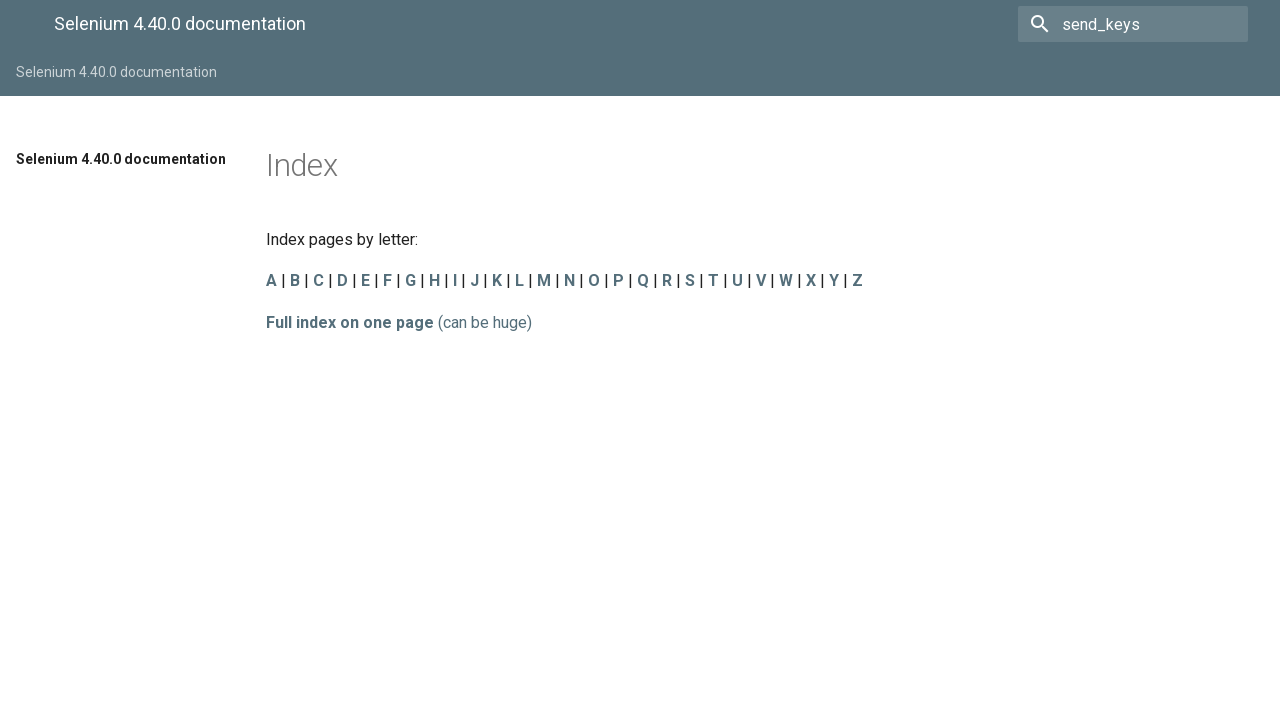

Pressed Enter to search for send_keys
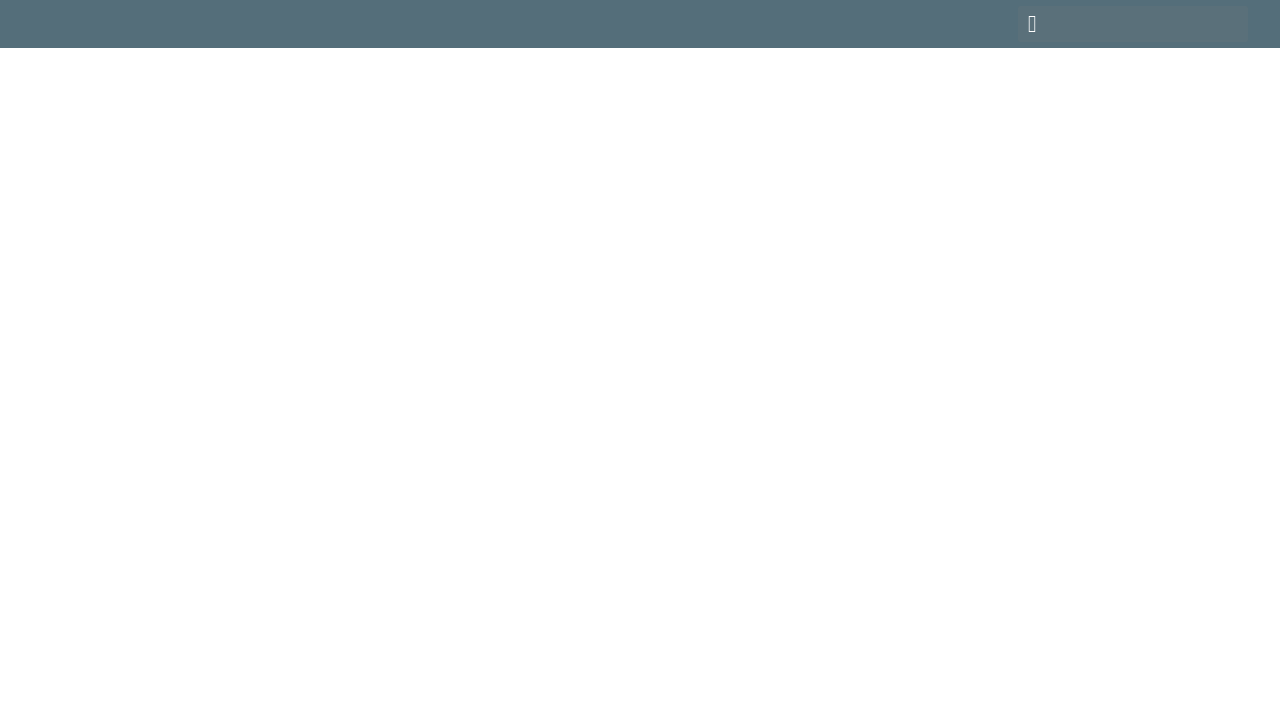

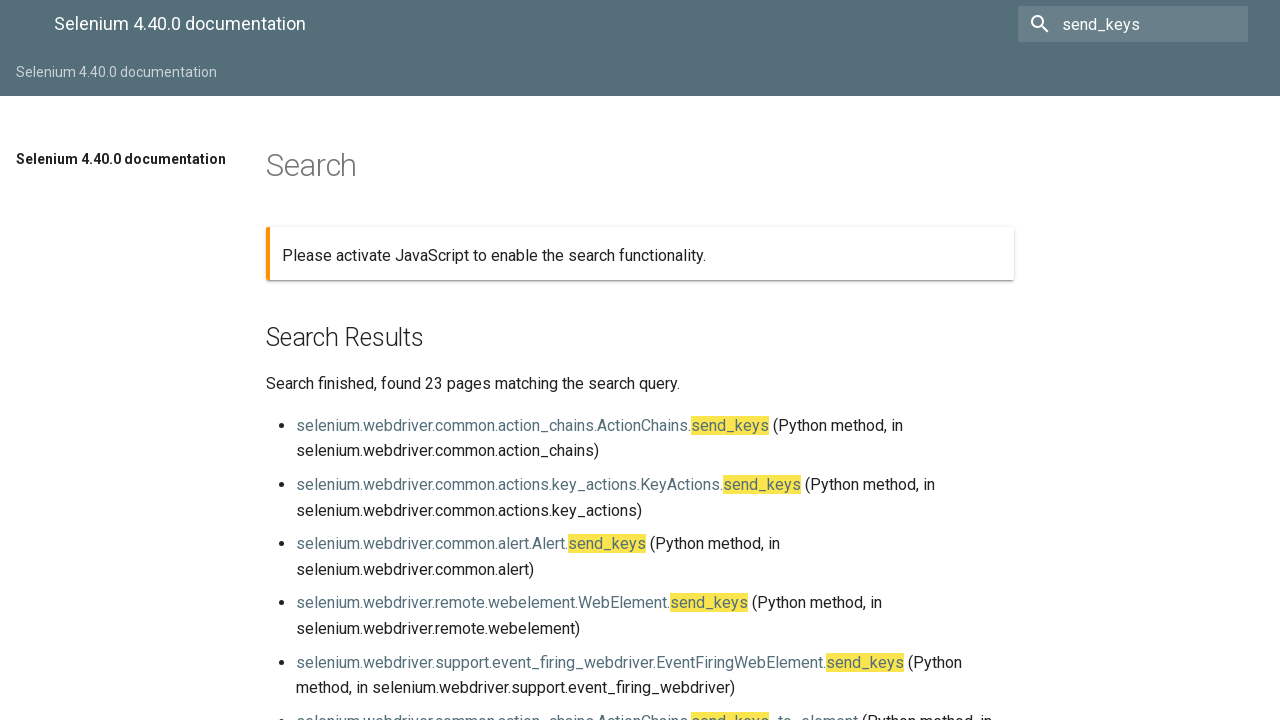